Tests clicking the do more button and verifying navigation to the learn section

Starting URL: https://neuronpedia.org/gemma-scope#main

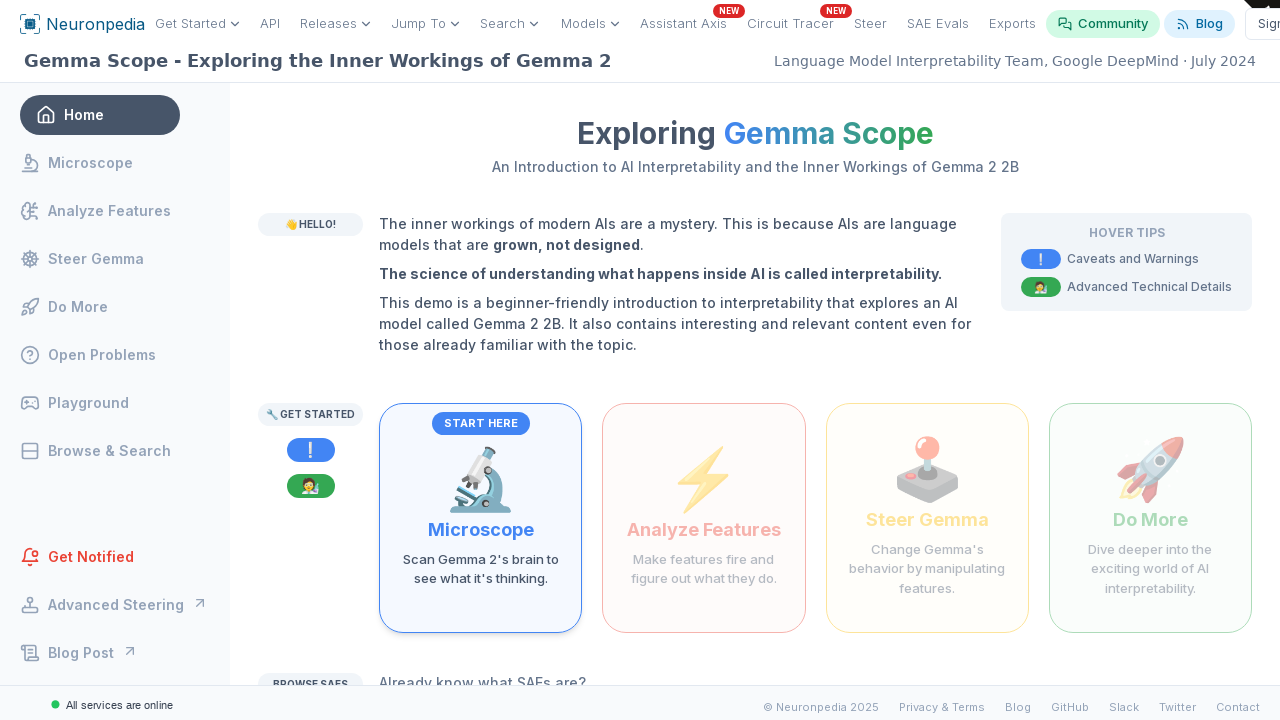

Clicked 'Dive deeper into the exciting world of AI interpretability' button at (1150, 569) on internal:text="Dive deeper into the exciting world of AI interpretability"i
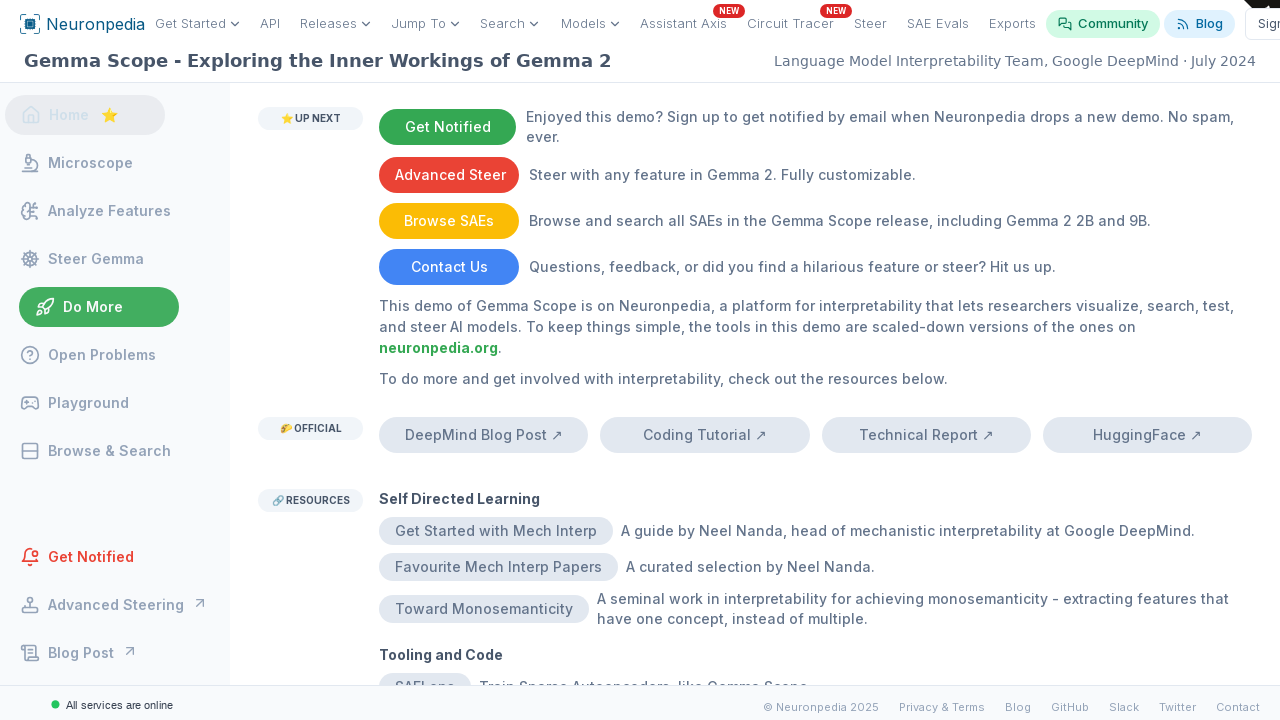

Verified navigation to learn section (URL contains gemma-scope#learn)
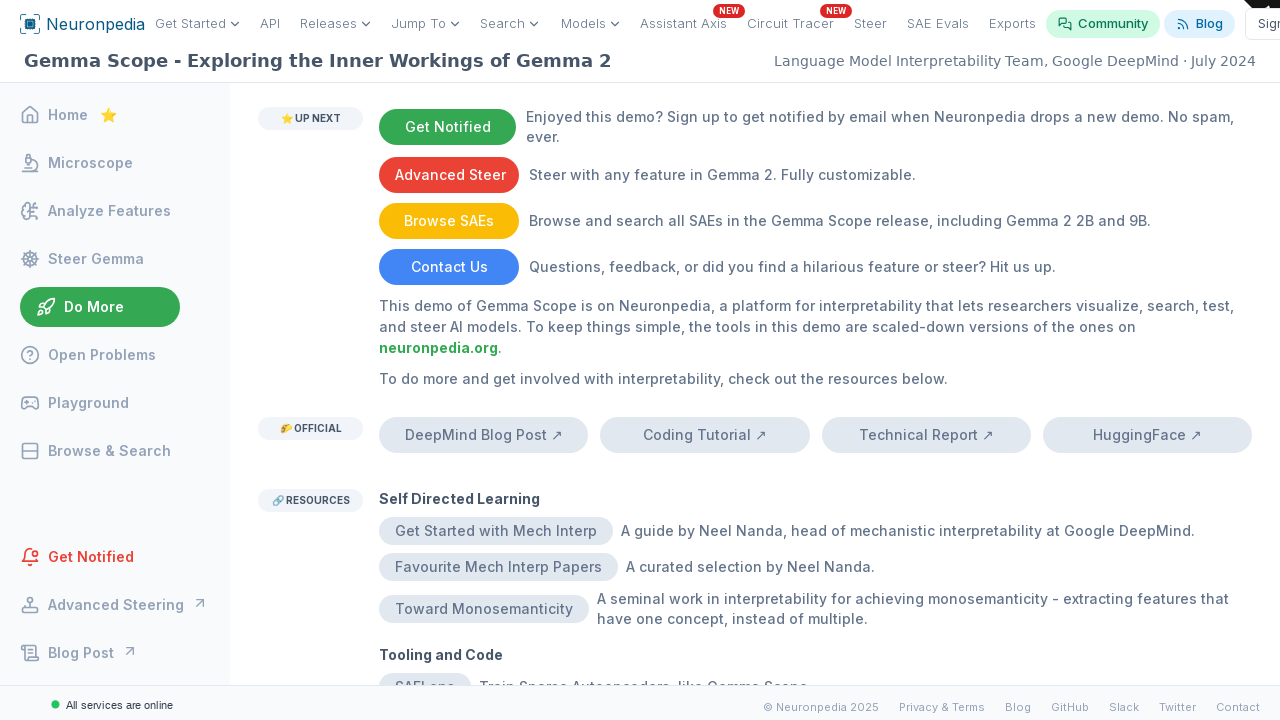

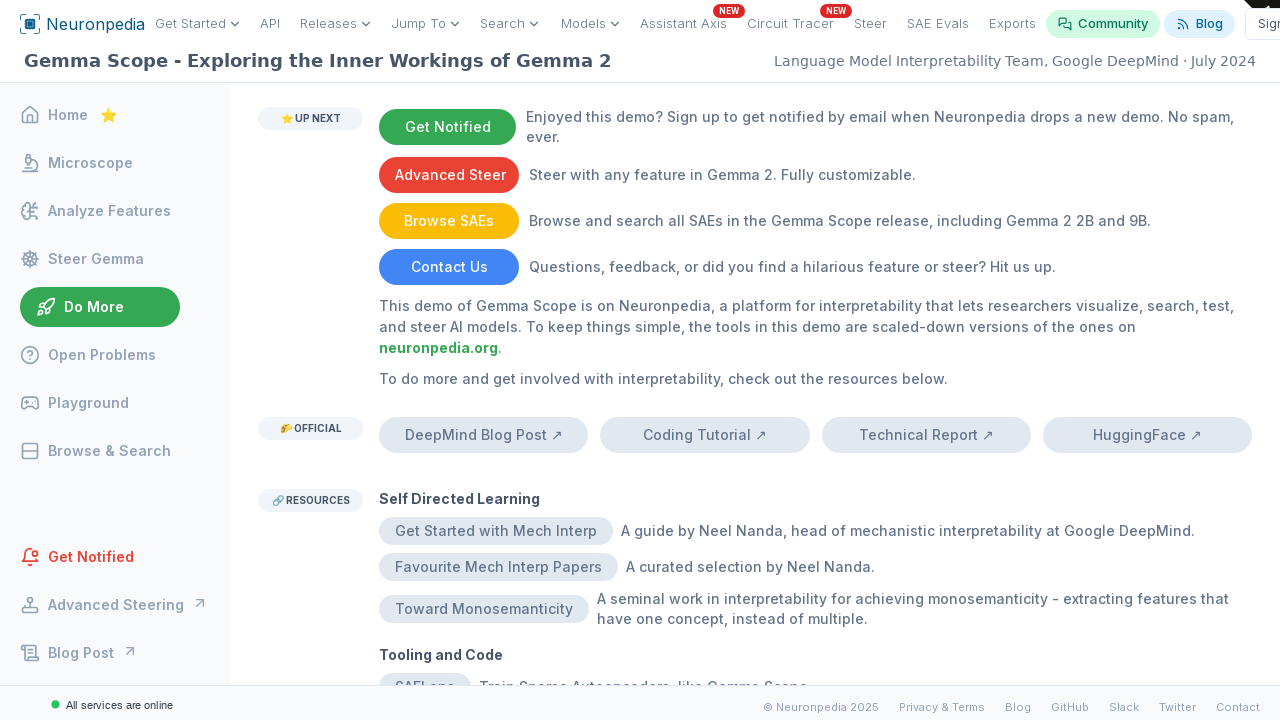